Tests dynamic control elements with explicit waits by clicking Remove button, waiting for "It's gone!" message, clicking Add button, and waiting for "It's back!" message

Starting URL: https://the-internet.herokuapp.com/dynamic_controls

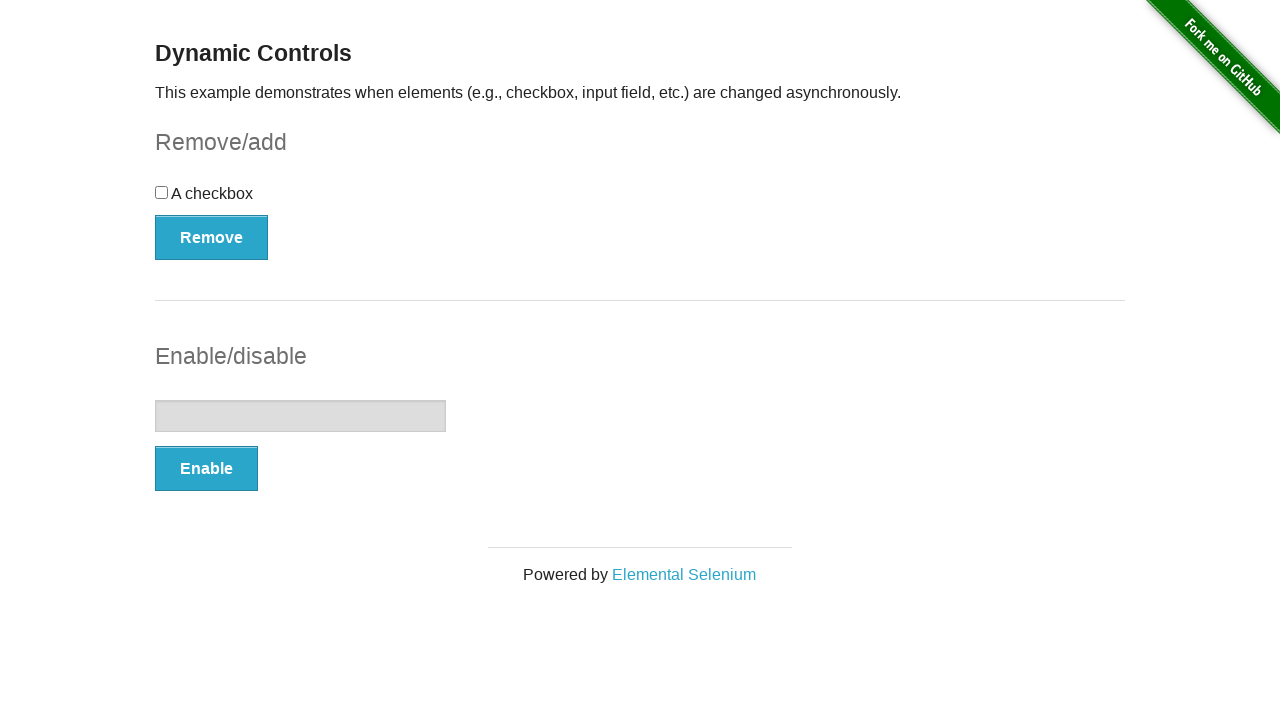

Clicked Remove button to hide checkbox at (212, 237) on xpath=//button[@onclick='swapCheckbox()']
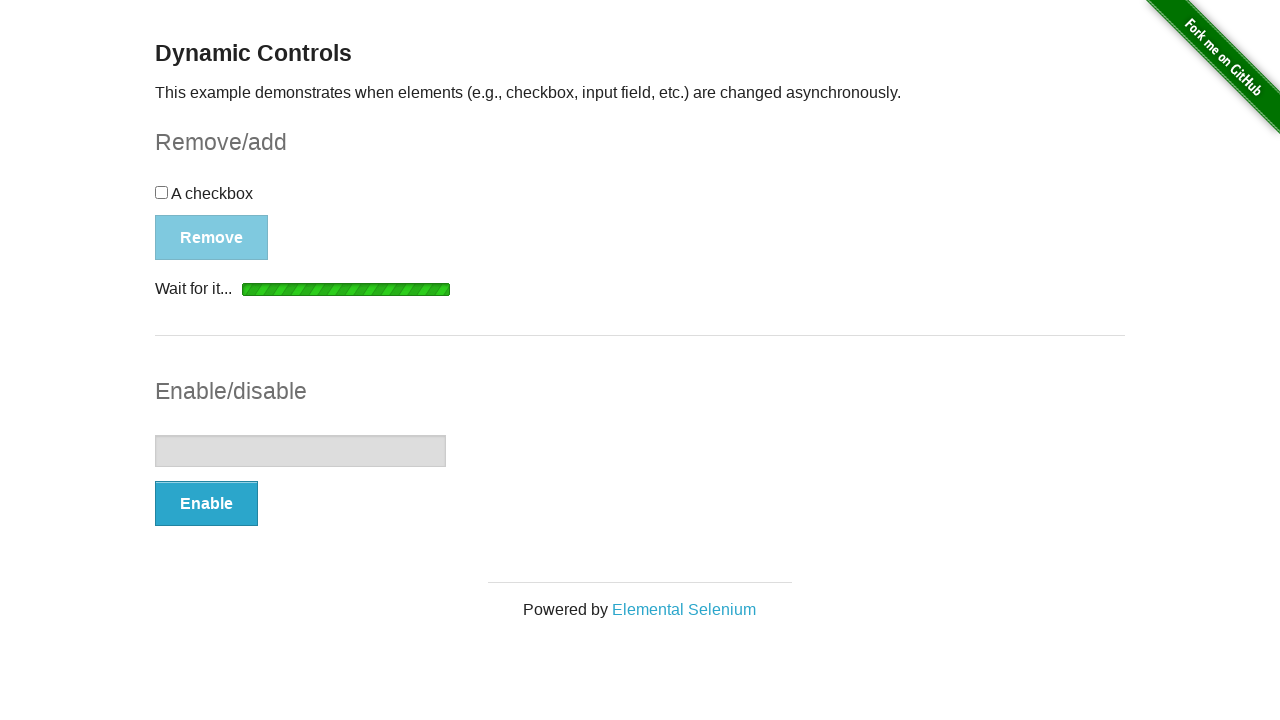

Waited for and confirmed 'It's gone!' message appeared
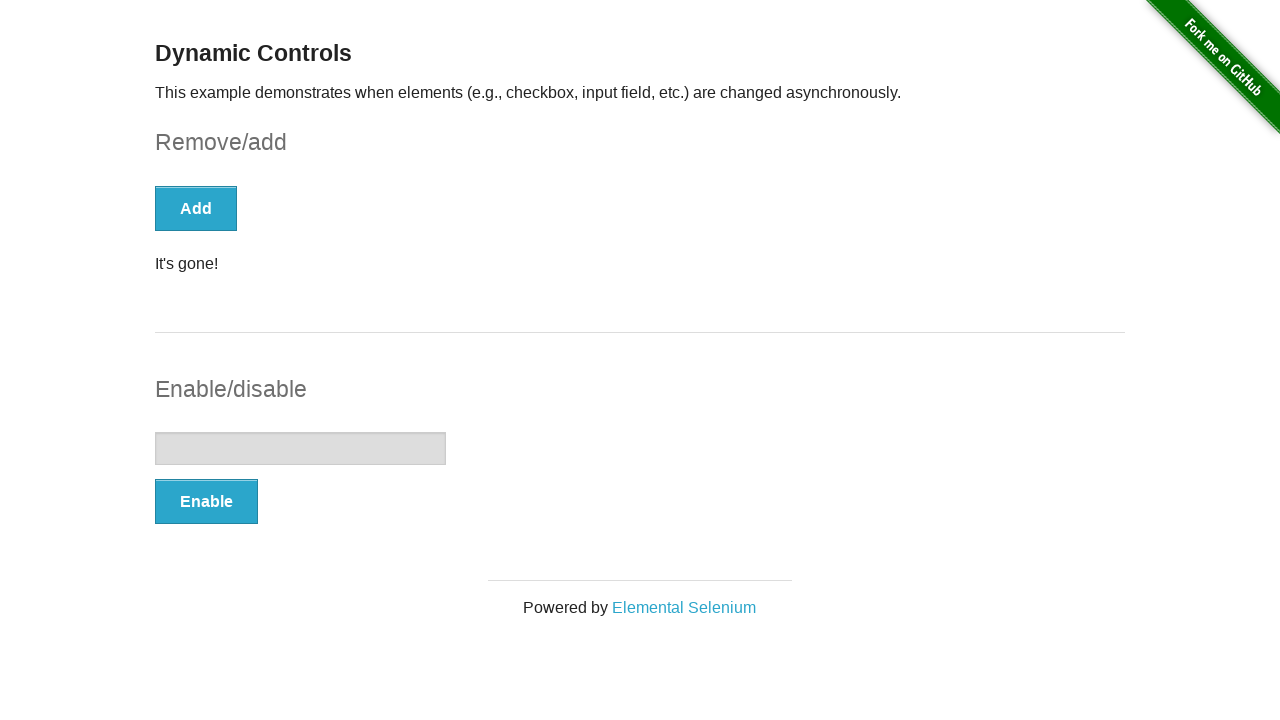

Clicked Add button to show checkbox again at (196, 208) on xpath=//button[text()='Add']
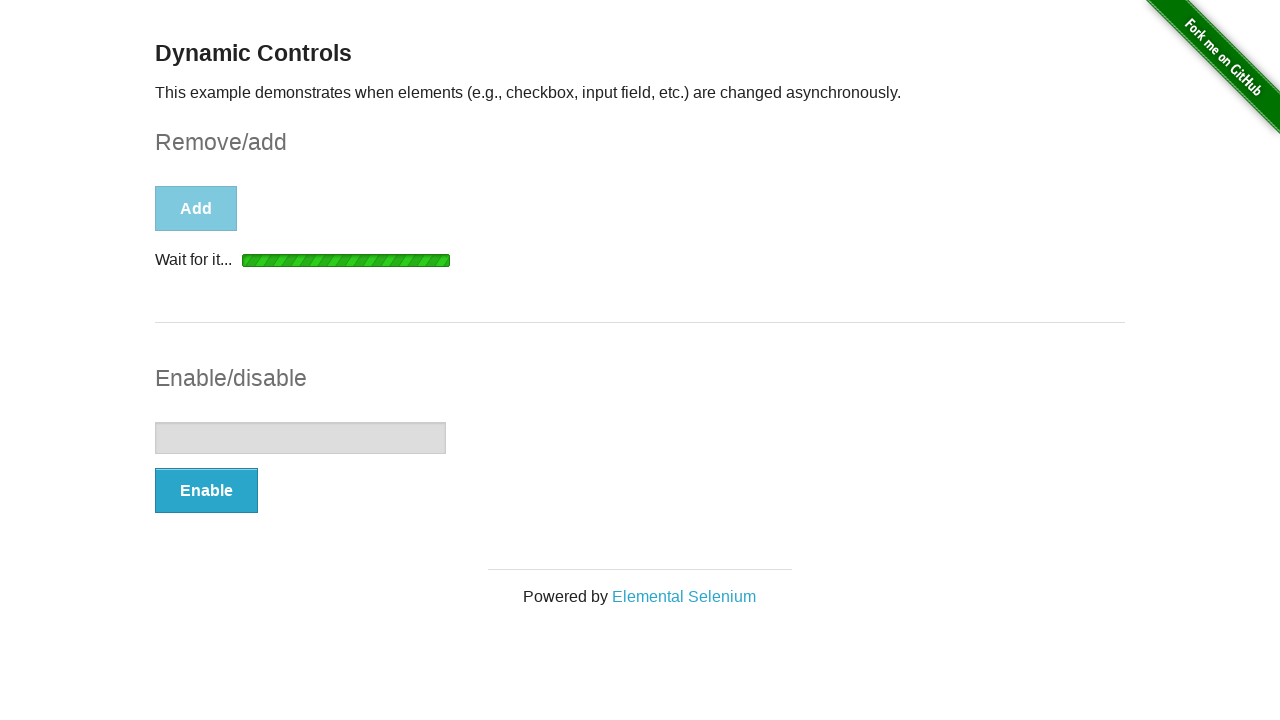

Waited for and confirmed 'It's back!' message appeared
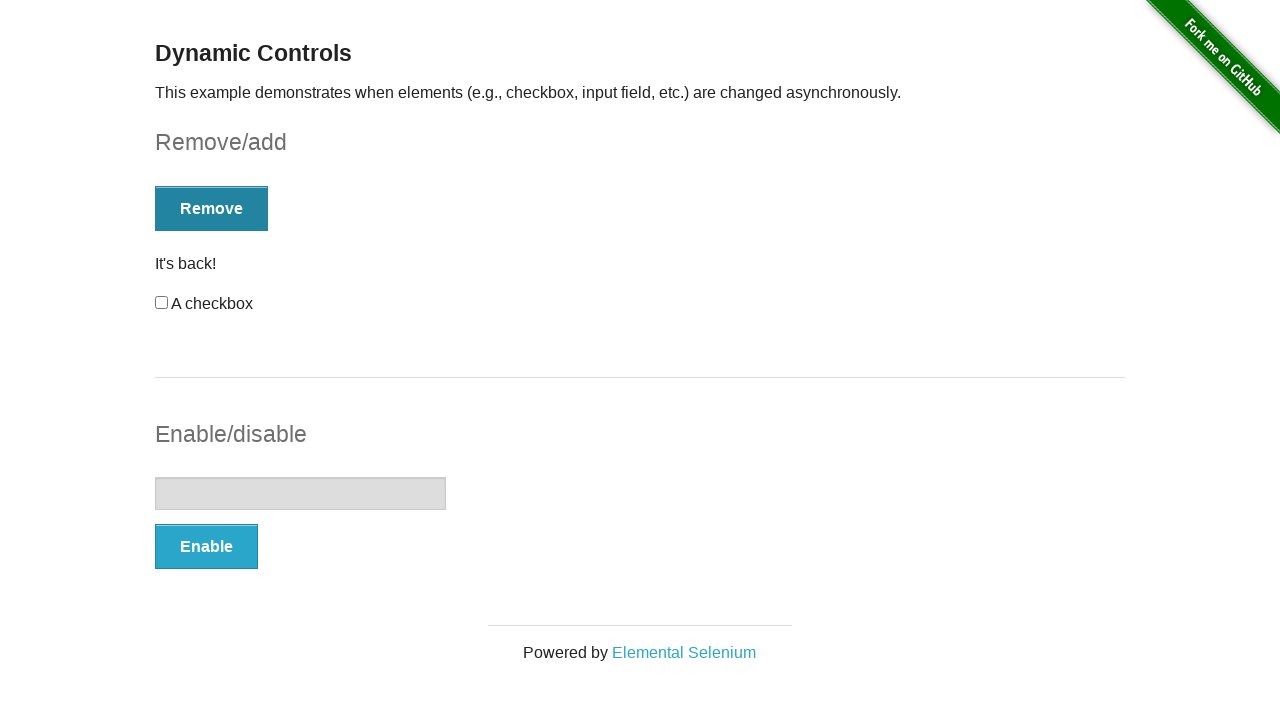

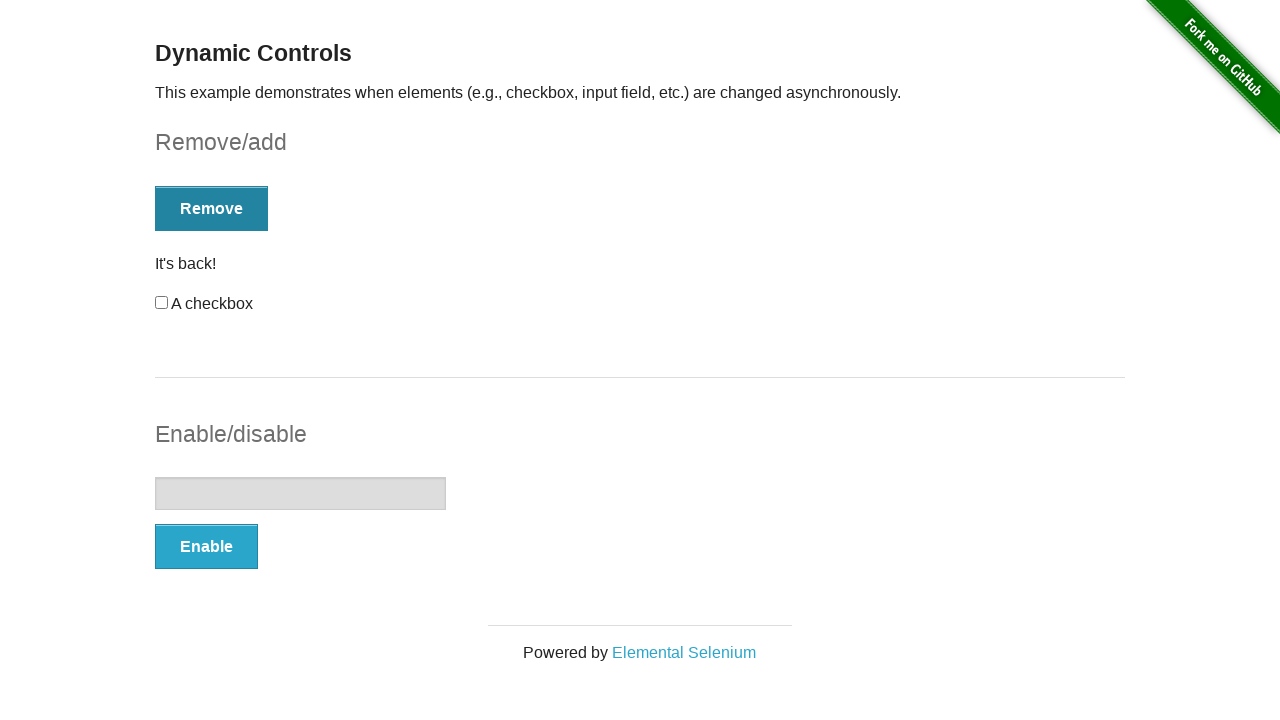